Tests multi-window handling by clicking a link that opens a new window, filling a contact form in the new window, then returning to the original window and navigating to home

Starting URL: https://automationbysqatools.blogspot.com/p/manual-testing.html

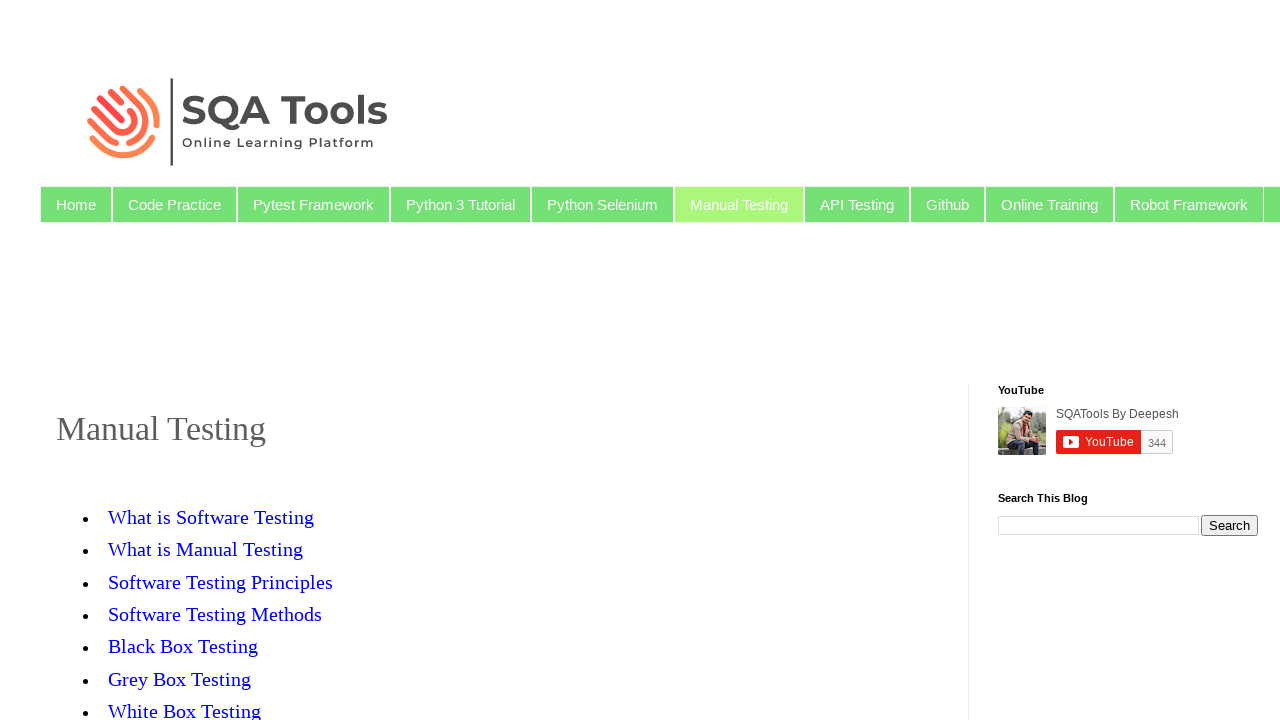

Clicked link to open new window for 'Software Testing Methods' at (215, 614) on xpath=//a[contains(text(),'Software Testing Methods ')]
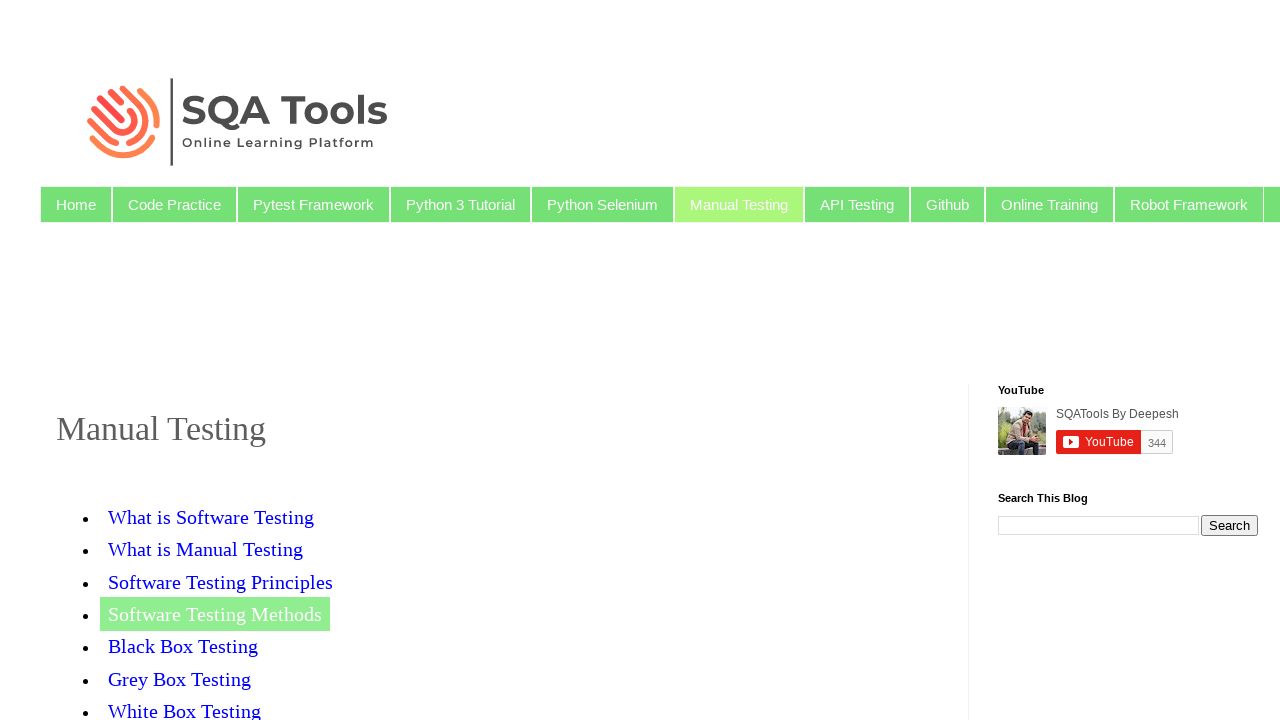

New window opened and captured
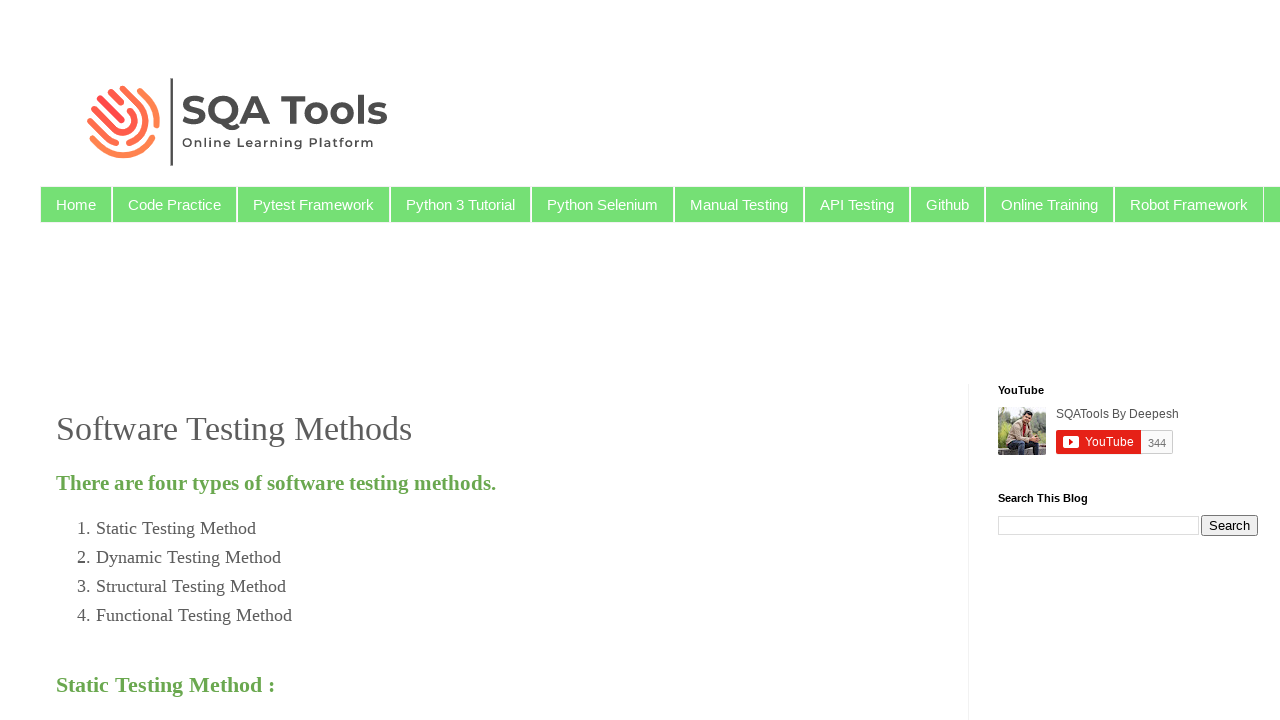

Filled contact form name field with 'nagarjuna' on #ContactForm2_contact-form-name
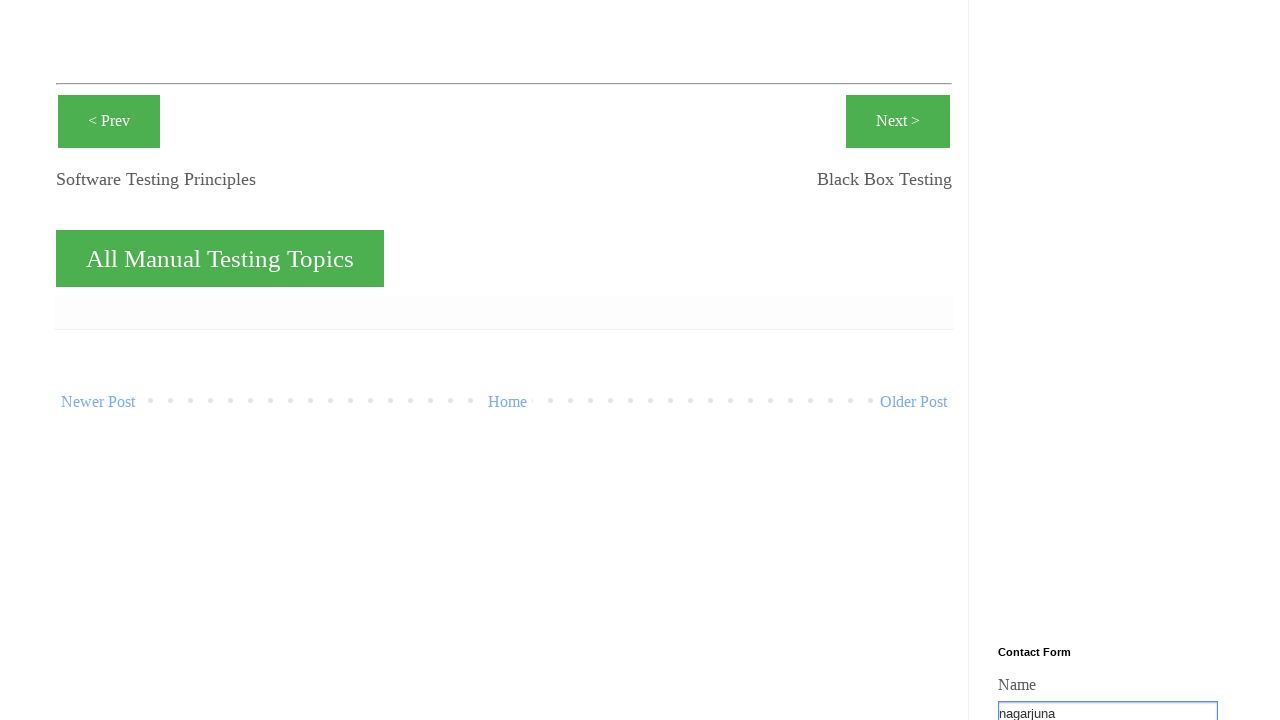

Filled contact form email field with 'nagadaf@gmail.com' on .contact-form-email
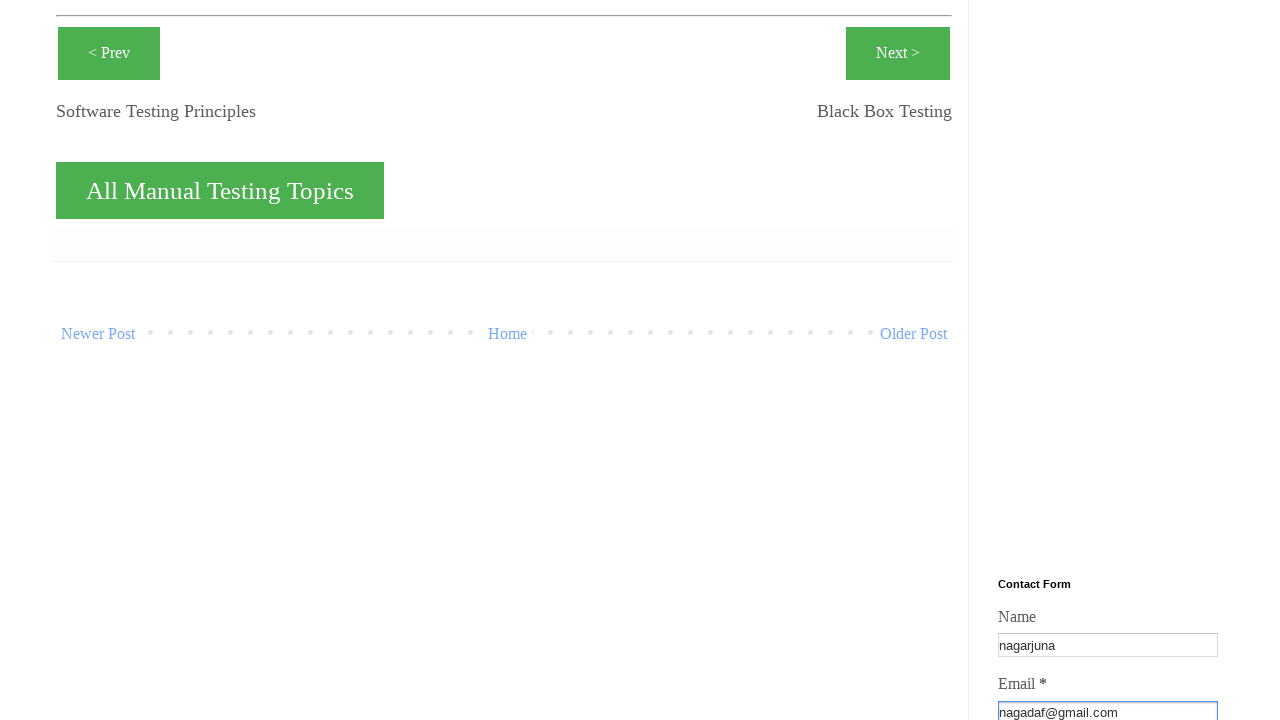

Clicked submit button on contact form at (1025, 360) on xpath=//input[@type='button'][1]
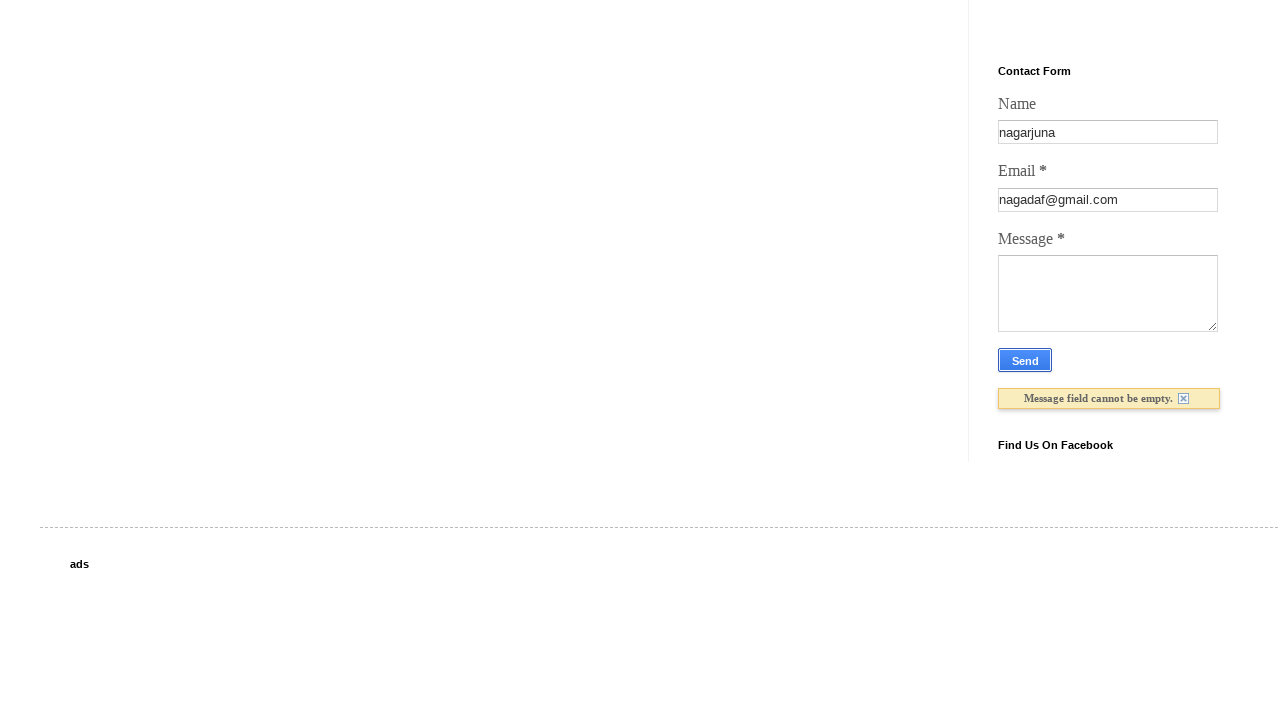

Closed the new window
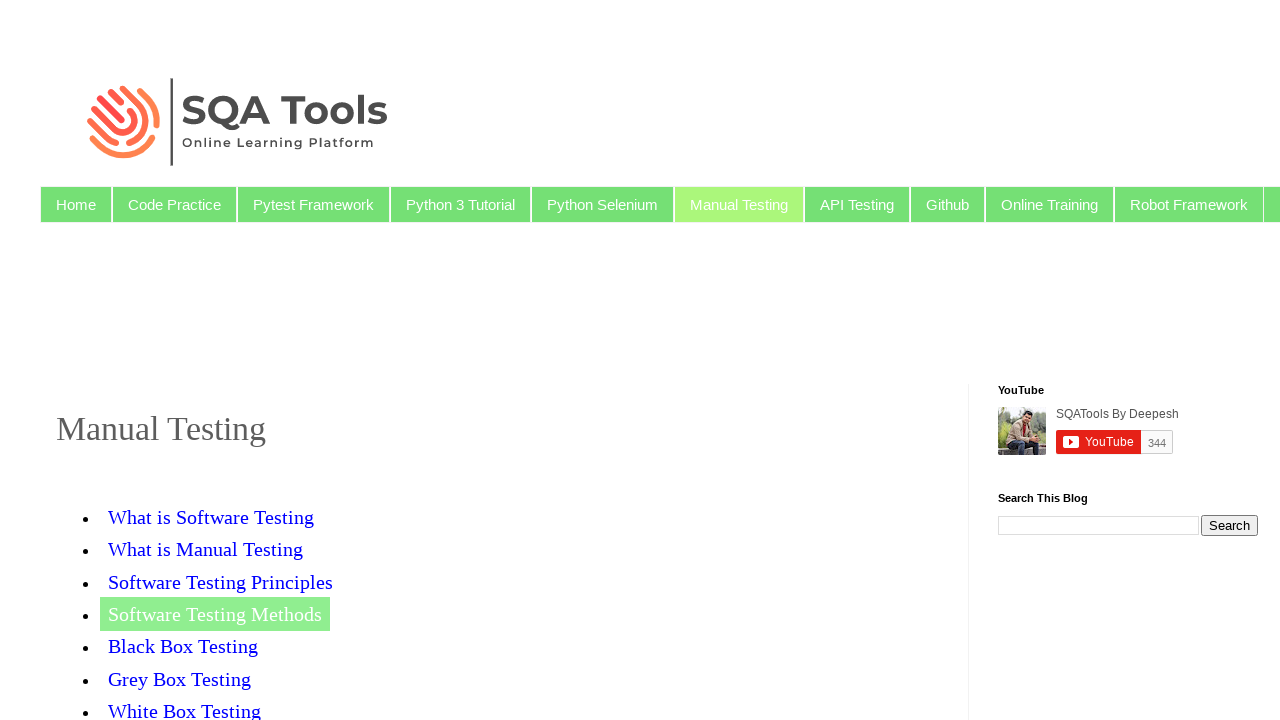

Clicked Home link in original window at (76, 204) on xpath=//li//a[contains(text(),'Home')]
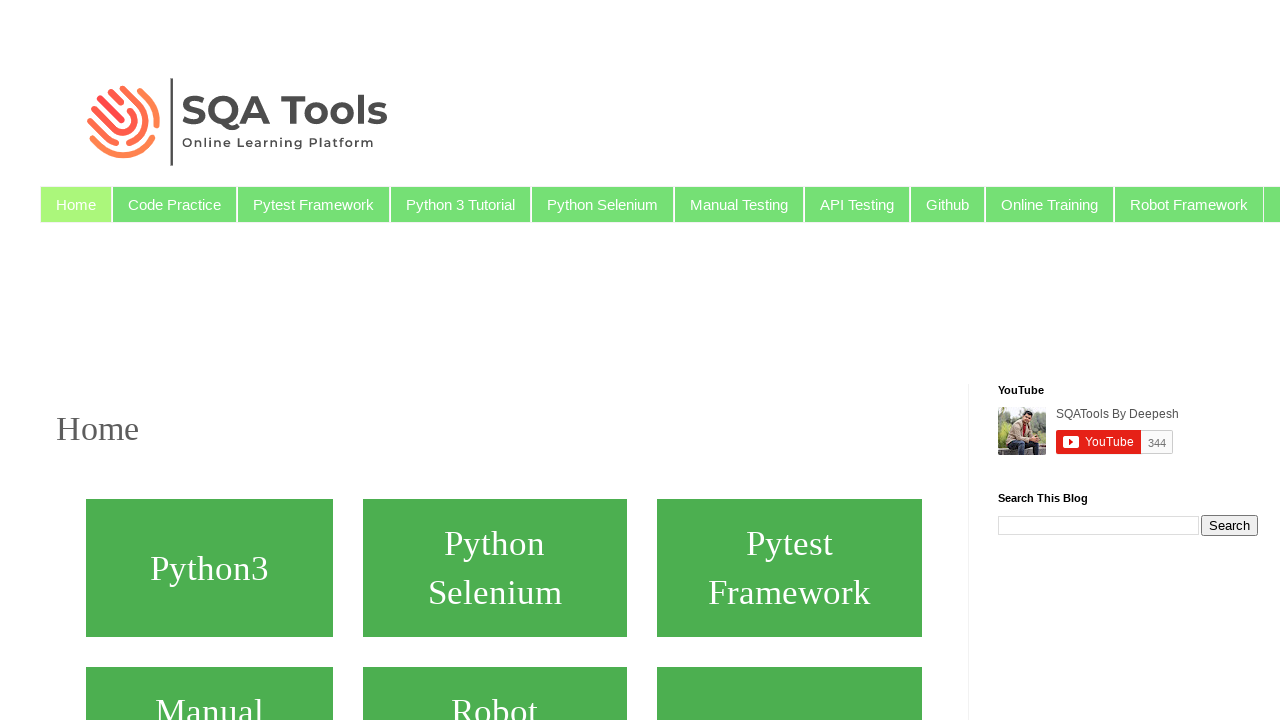

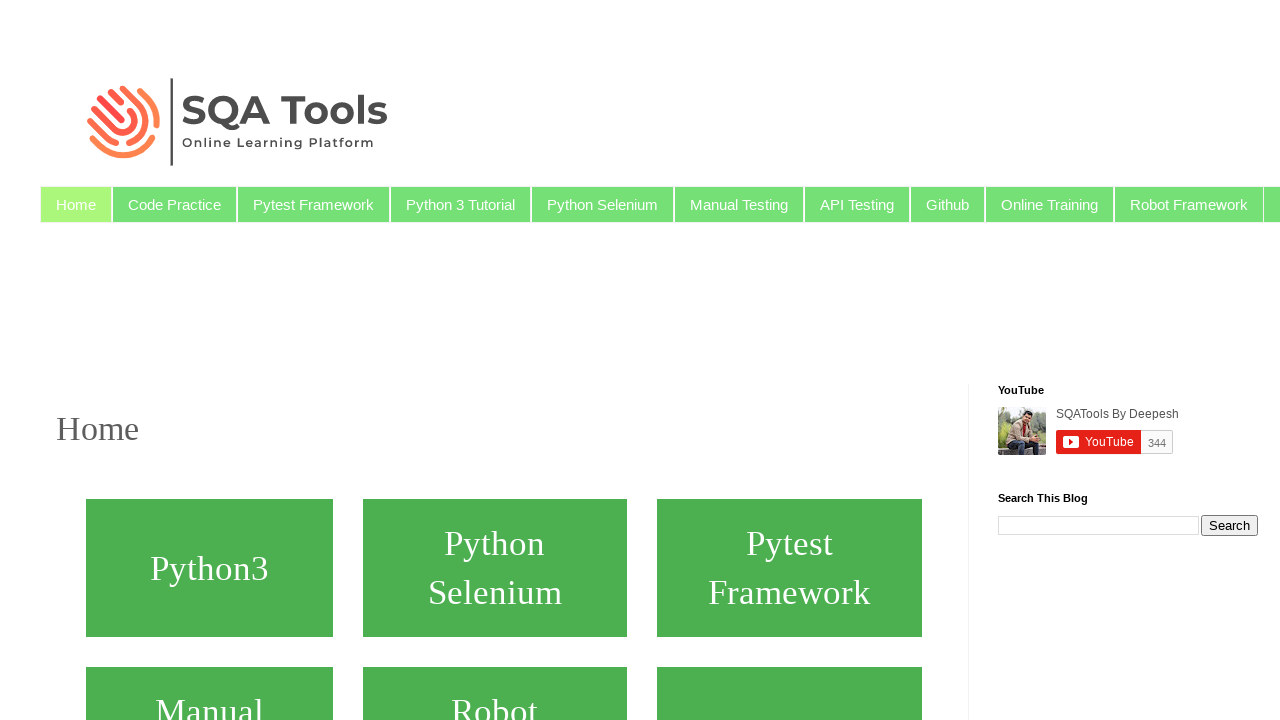